Verifies that the navigation menu contains 9 dropdown items

Starting URL: https://www.viser.edu.rs/

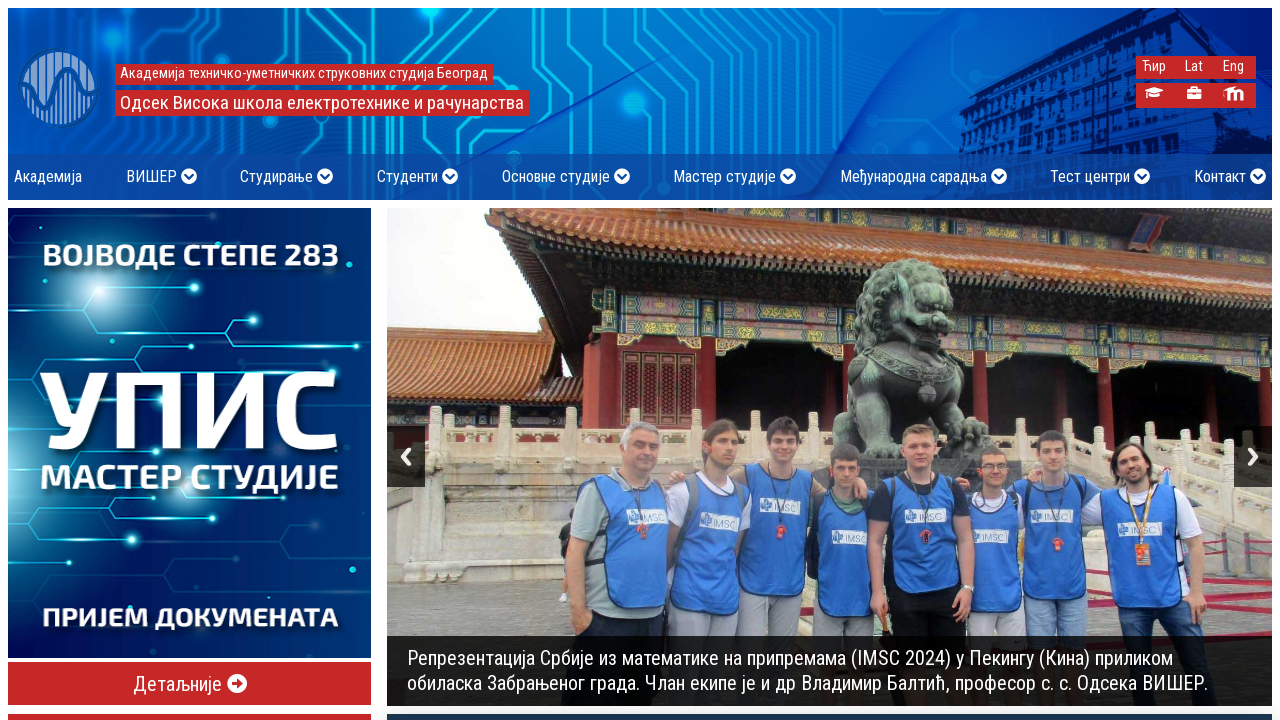

Navigated to https://www.viser.edu.rs/
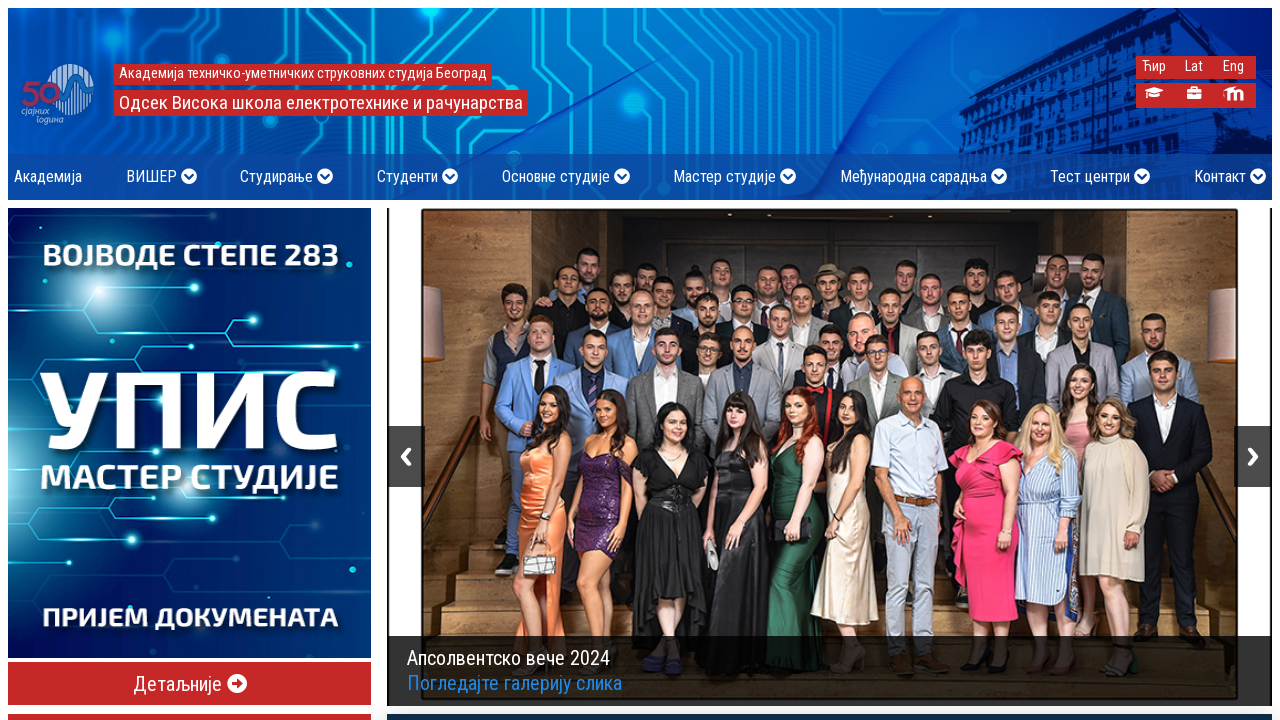

Located all dropdown elements in navigation menu
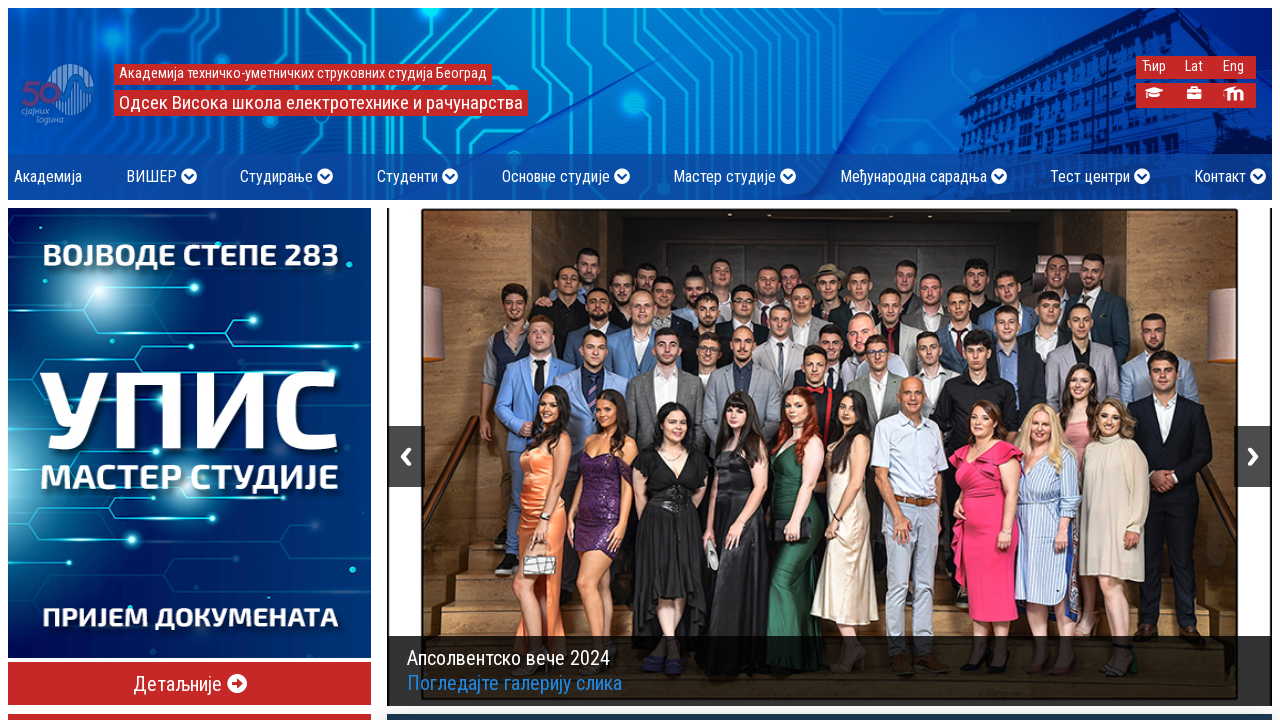

Verified navigation menu contains exactly 9 dropdown items
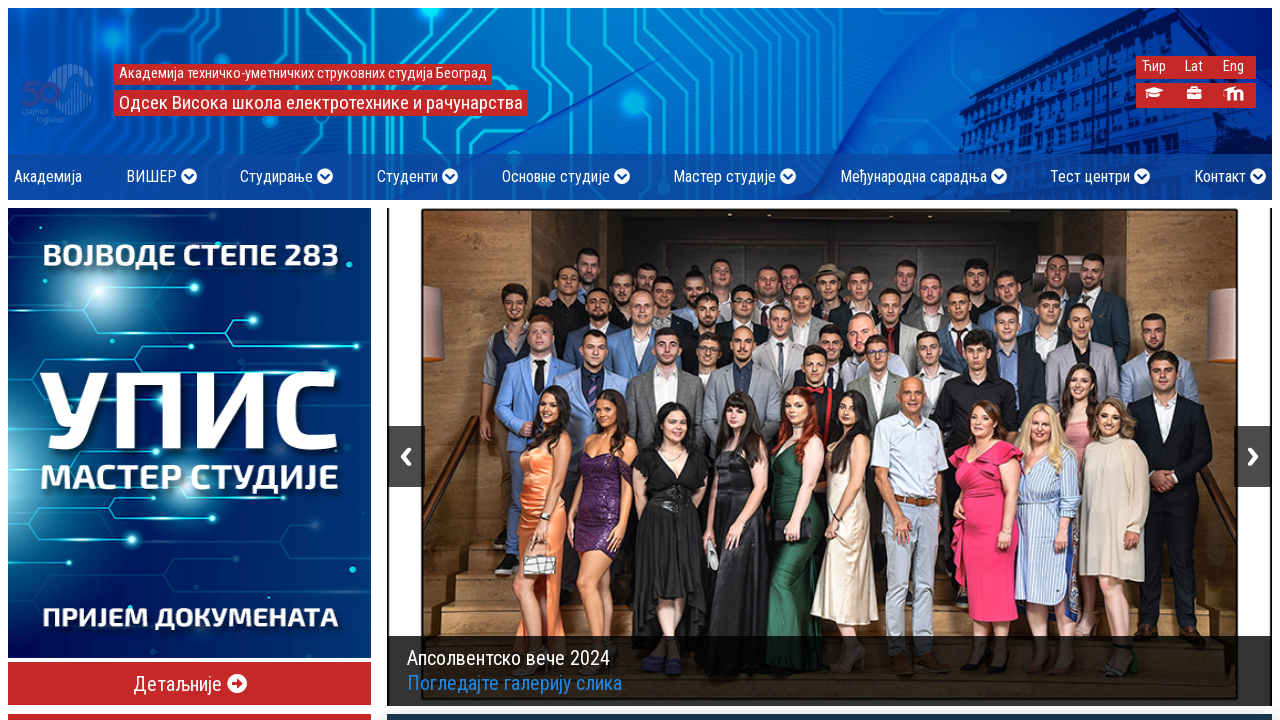

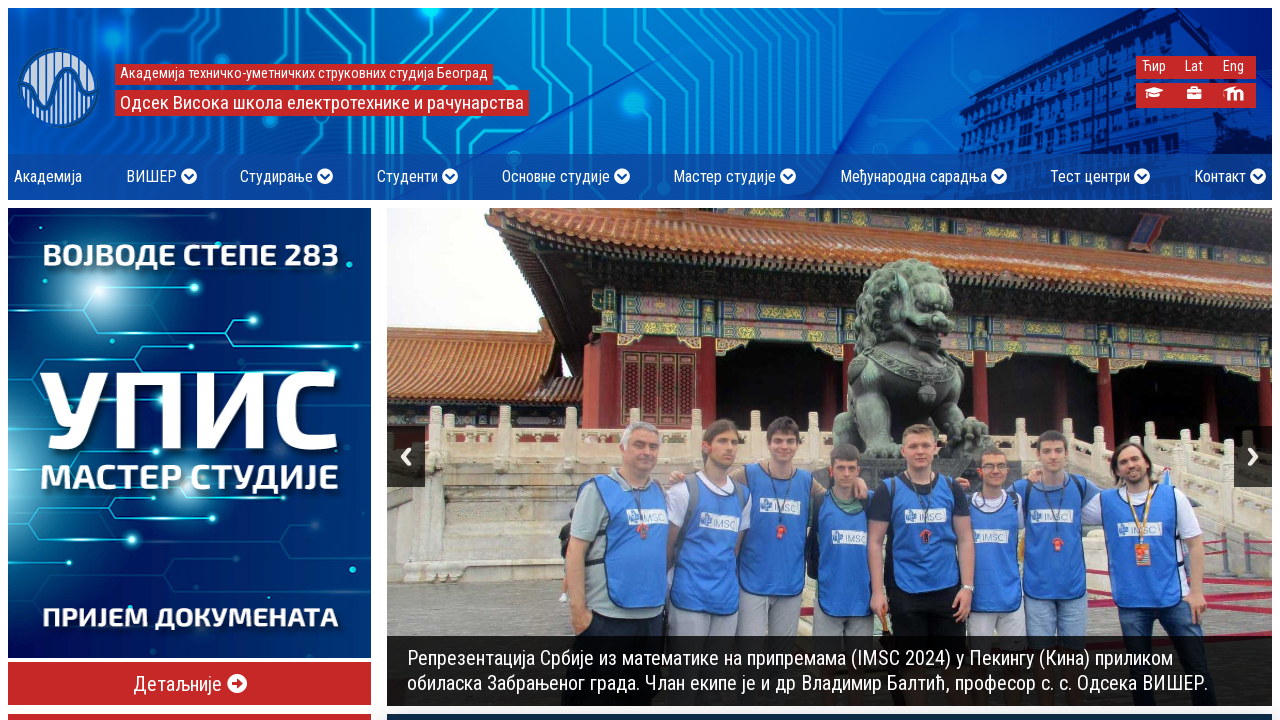